Loads the CSS tutorial page and verifies the page title

Starting URL: https://www.w3schools.com/css/default.asp

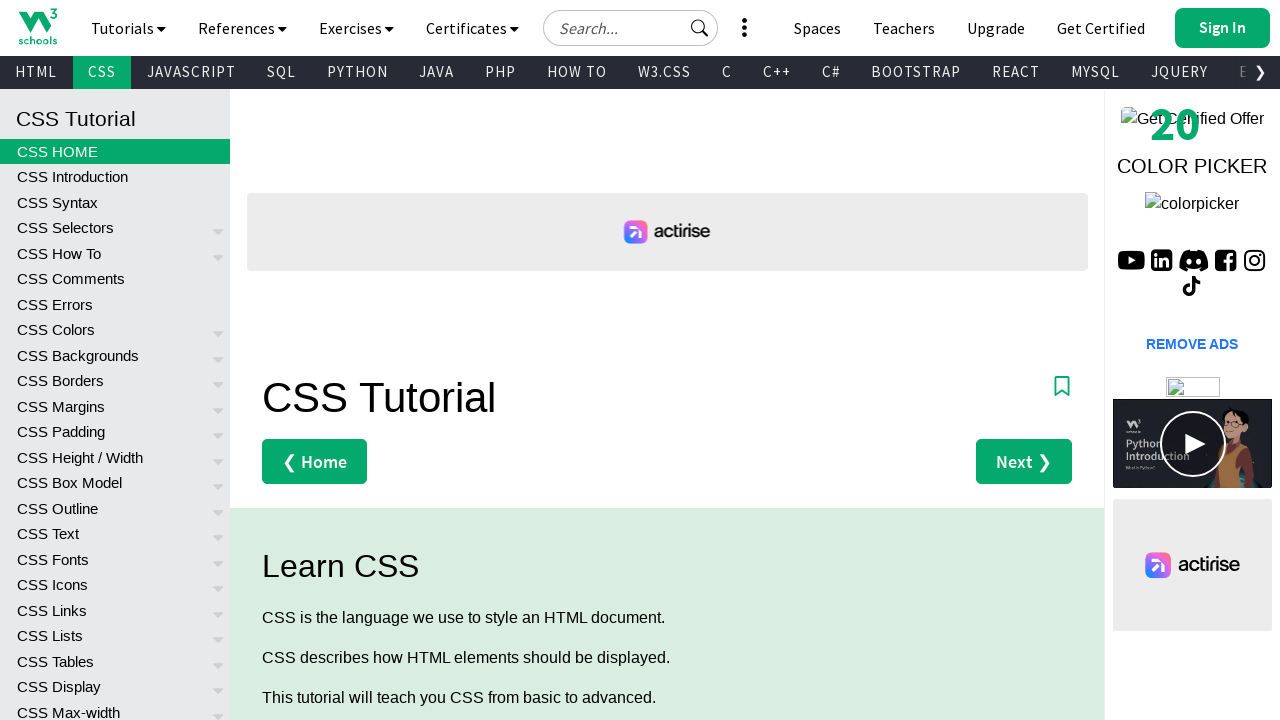

Navigated to CSS tutorial page at https://www.w3schools.com/css/default.asp
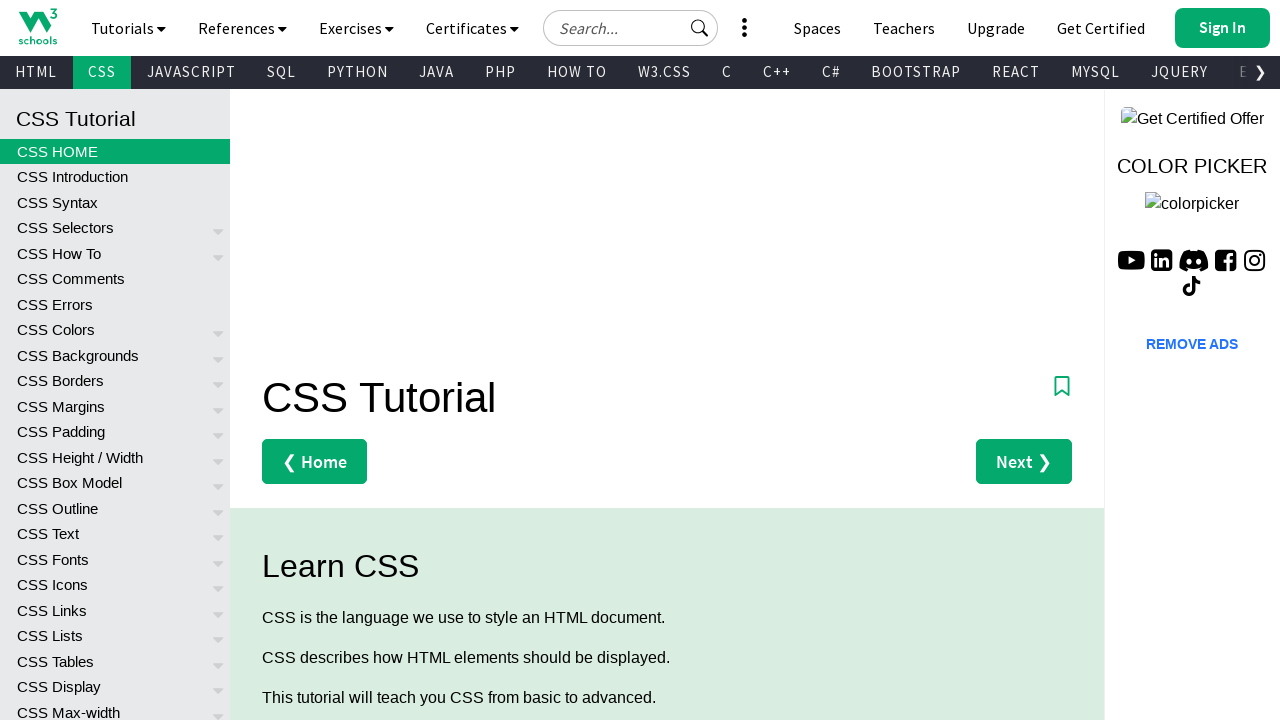

Retrieved page title: CSS Tutorial
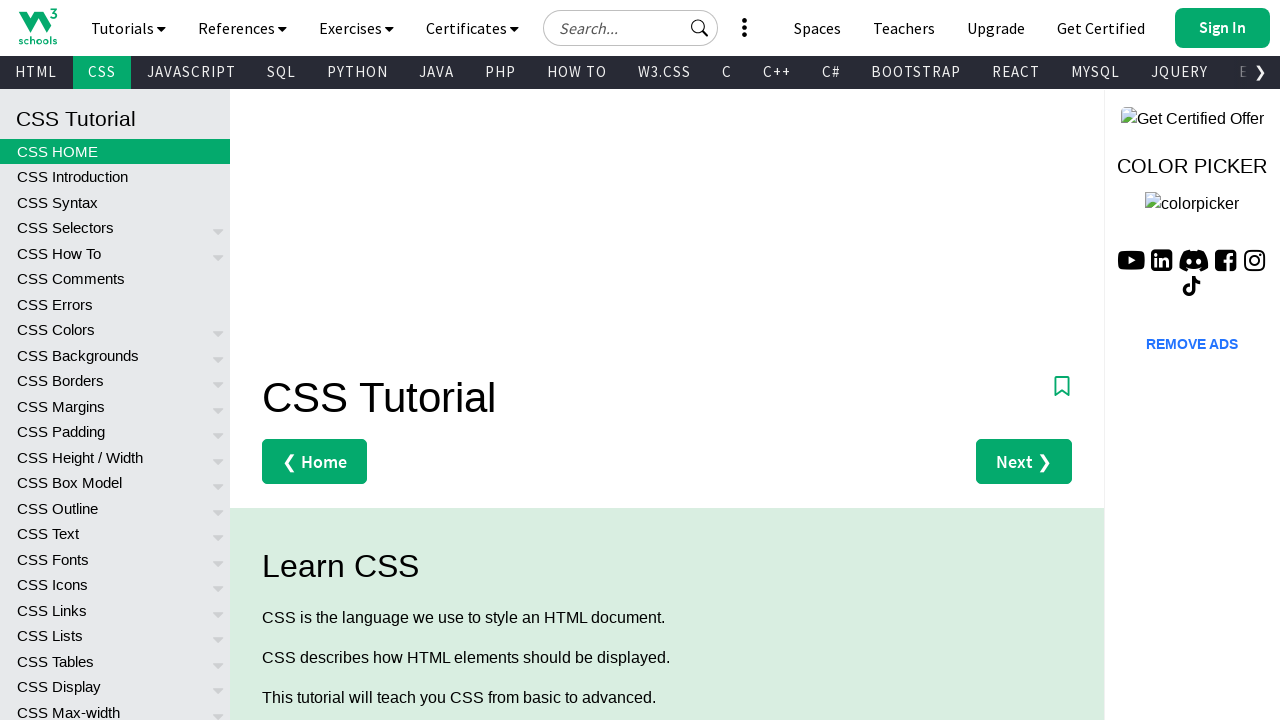

Verified page title is 'CSS Tutorial'
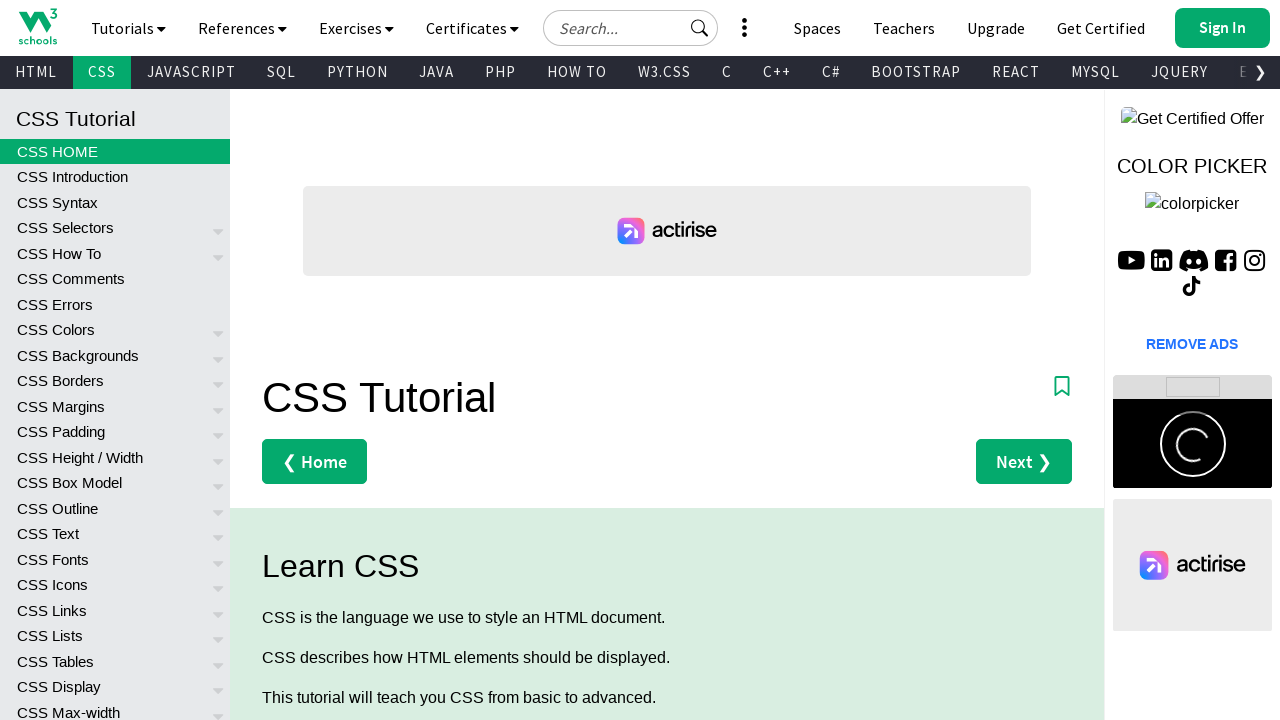

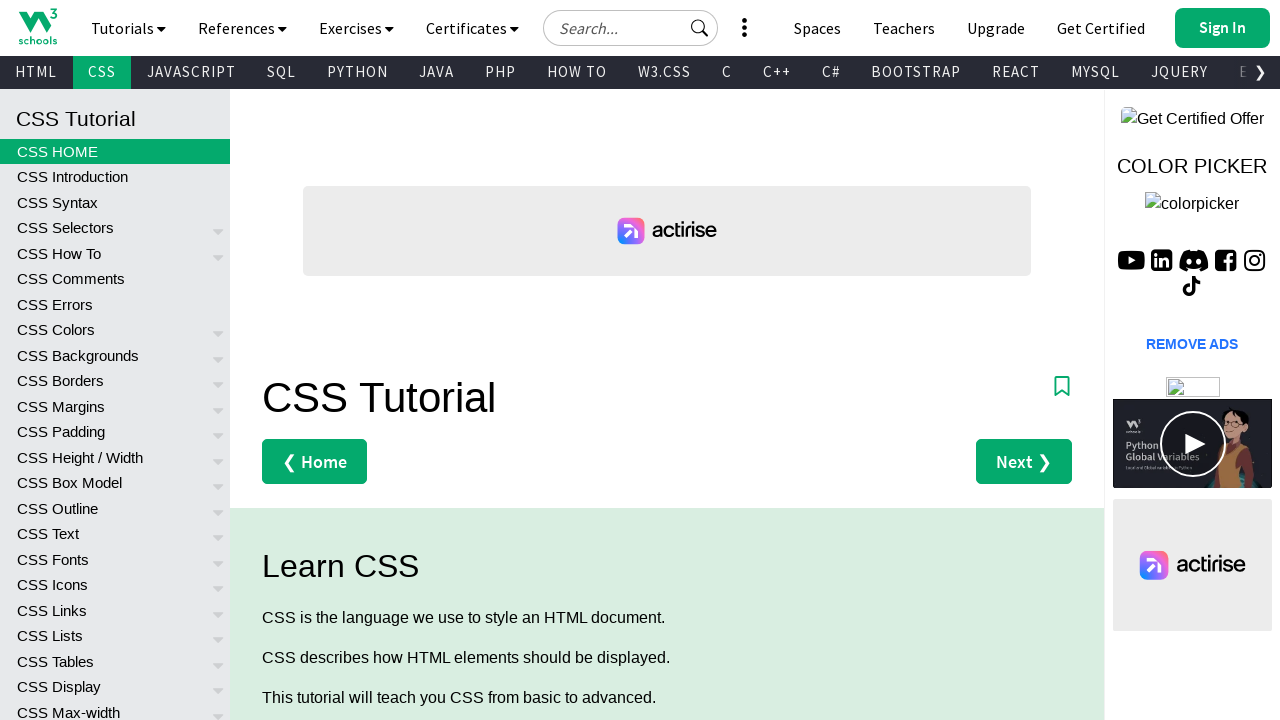